Tests checking a checkbox for "Reusing JS code" option and verifies it is checked

Starting URL: https://devexpress.github.io/testcafe/example/

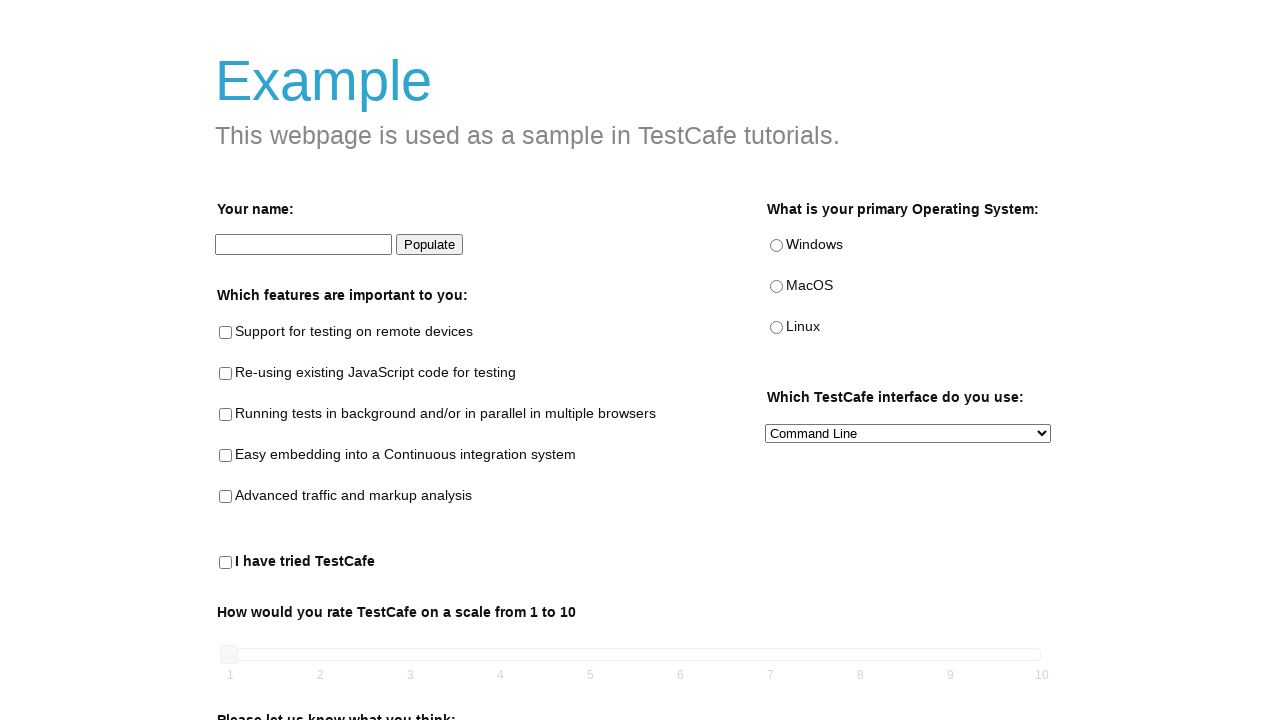

Checked the 'Reusing JS code' checkbox at (226, 374) on #reusing-js-code
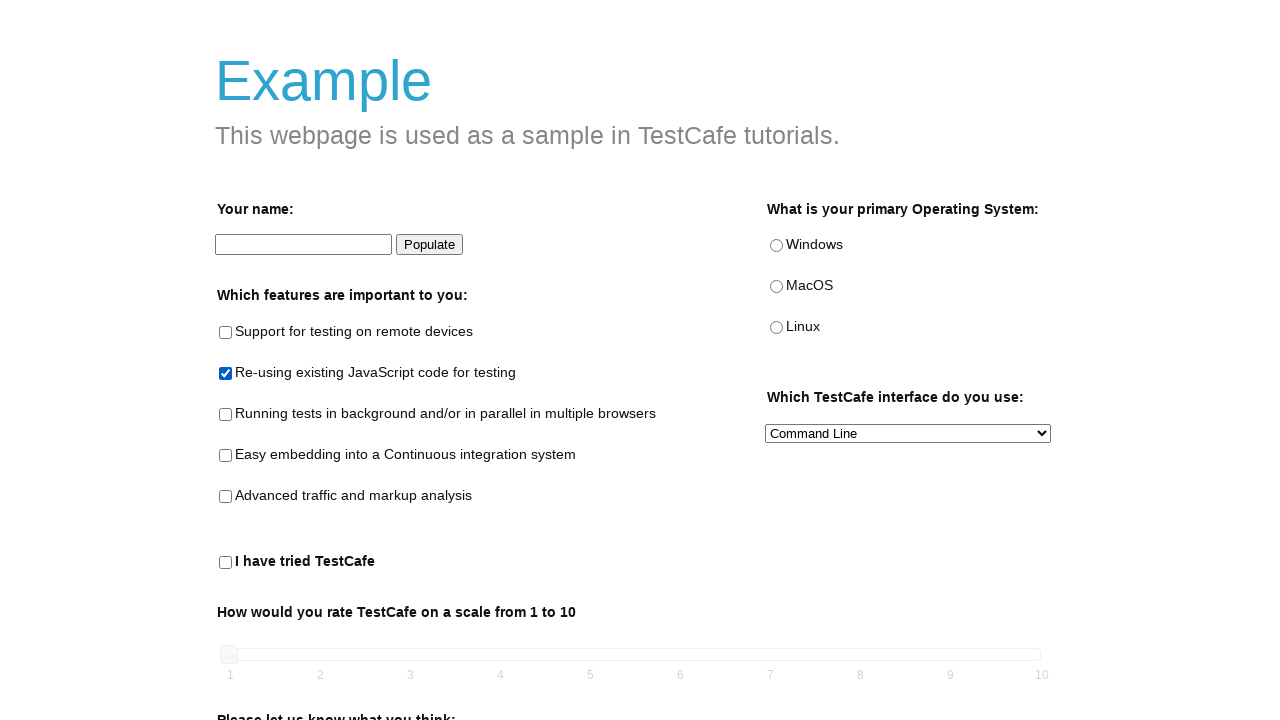

Verified that 'Reusing JS code' checkbox is checked
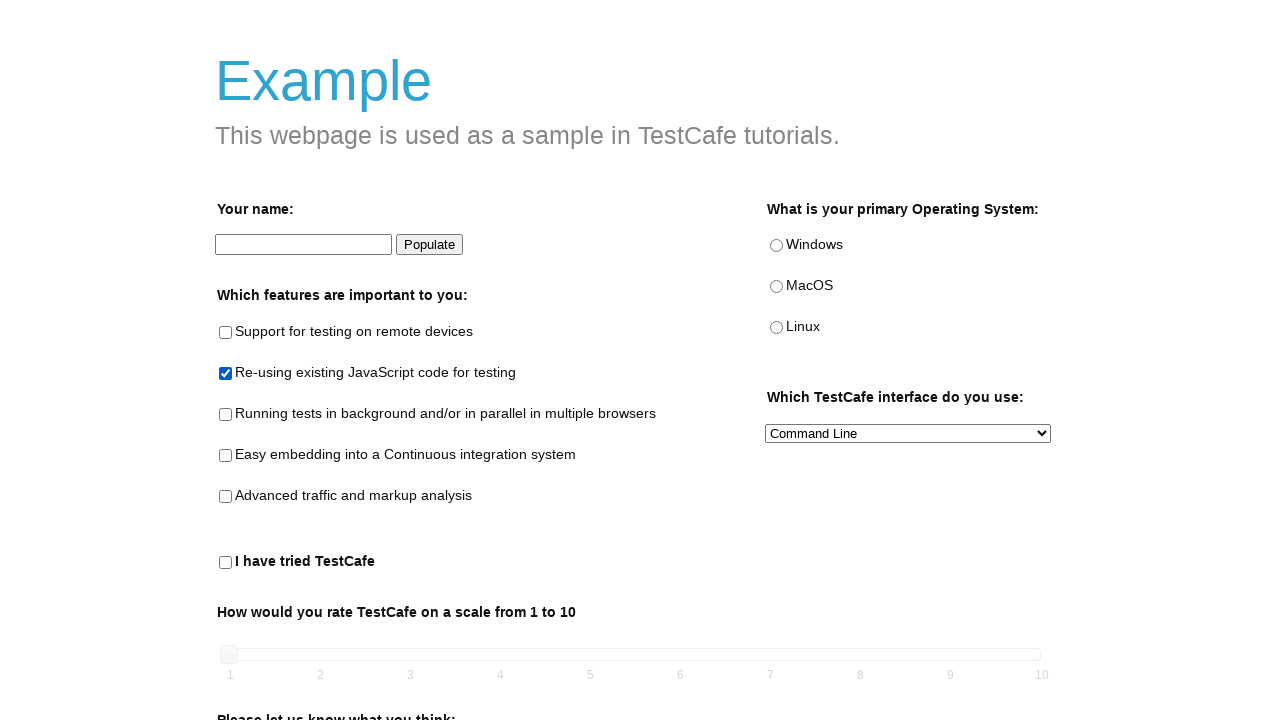

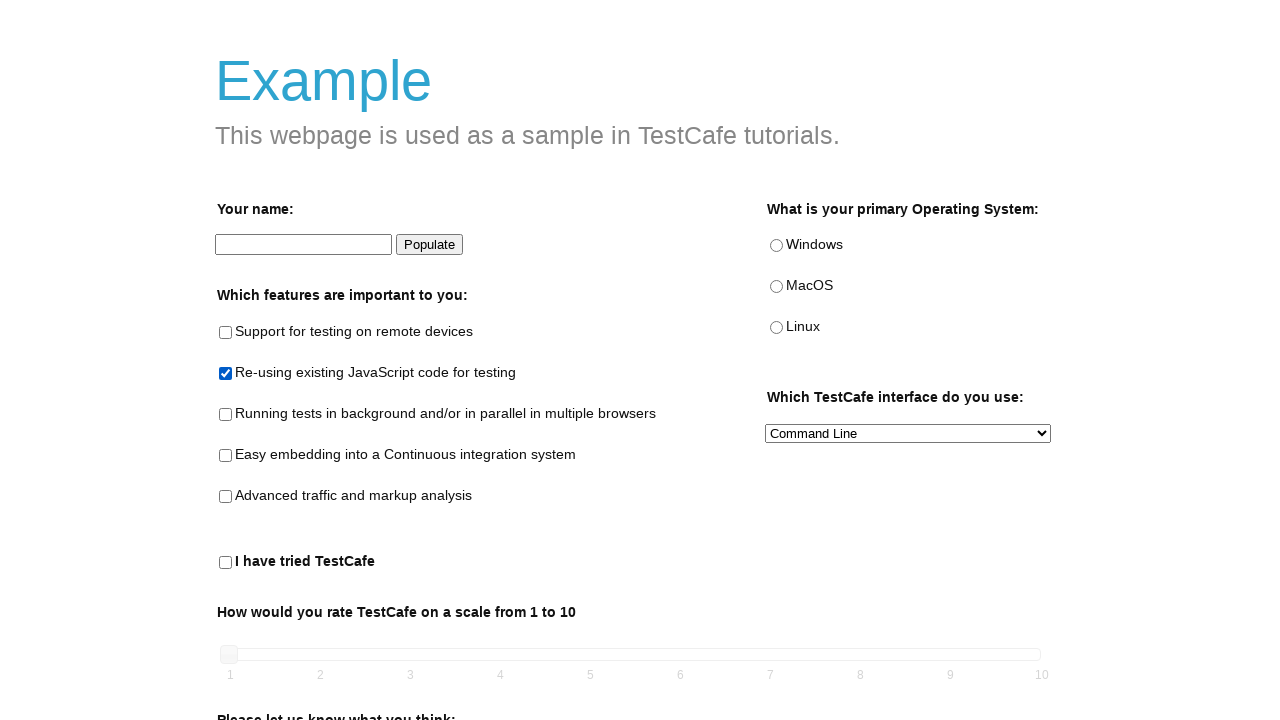